Tests browser window/tab handling by clicking a button that opens a new tab, switching to the new tab, closing it, and switching back to the parent tab.

Starting URL: http://demo.automationtesting.in/Windows.html

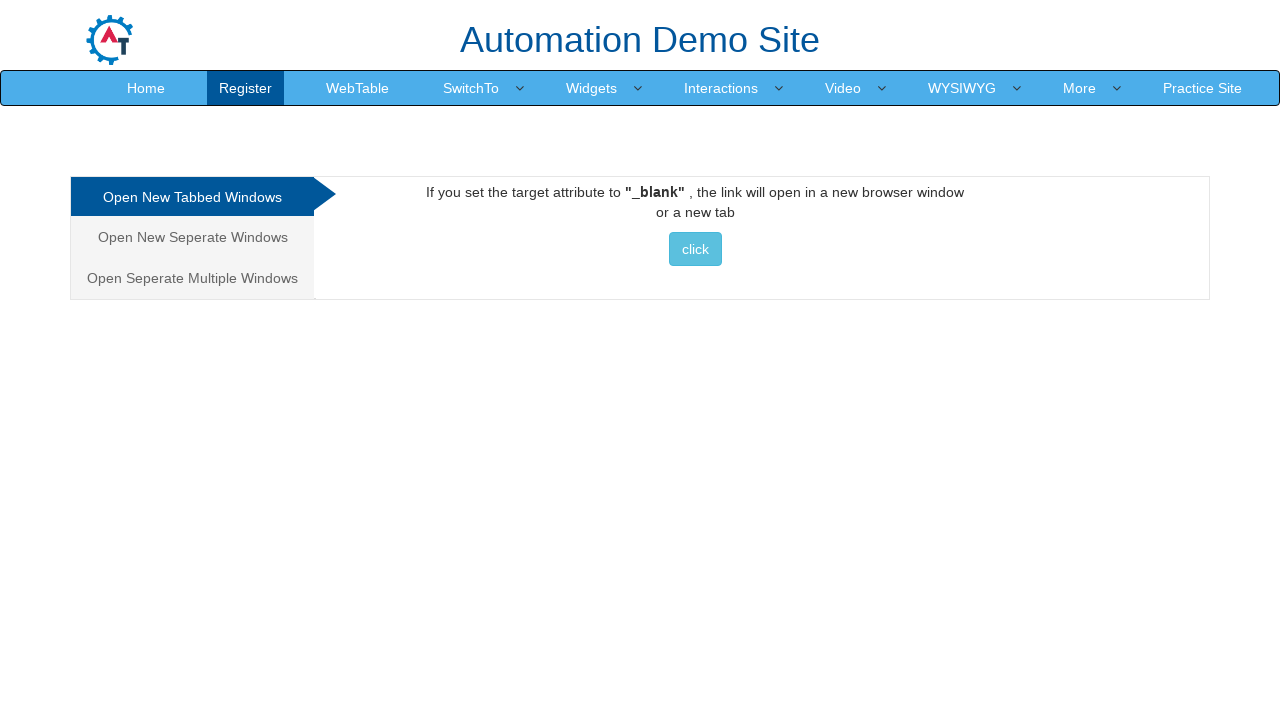

Clicked button to open new tab at (695, 249) on xpath=//button[contains(text(),'click')]
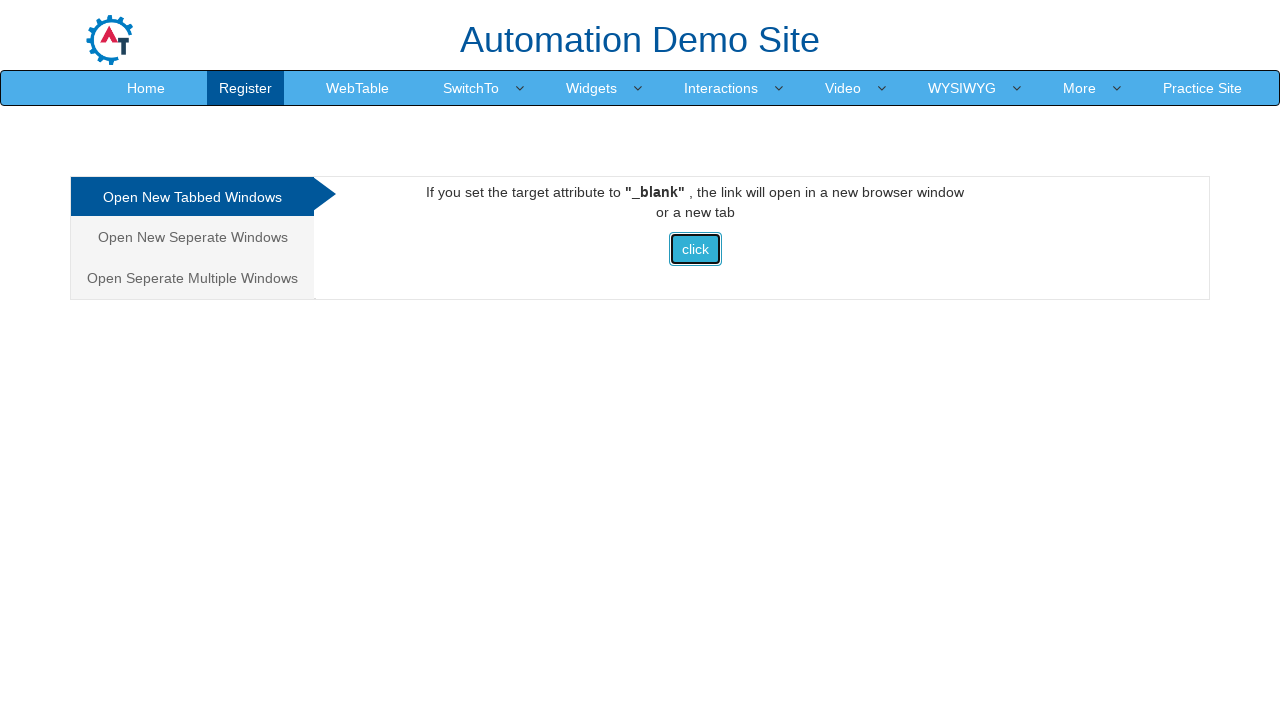

New tab opened and page object retrieved
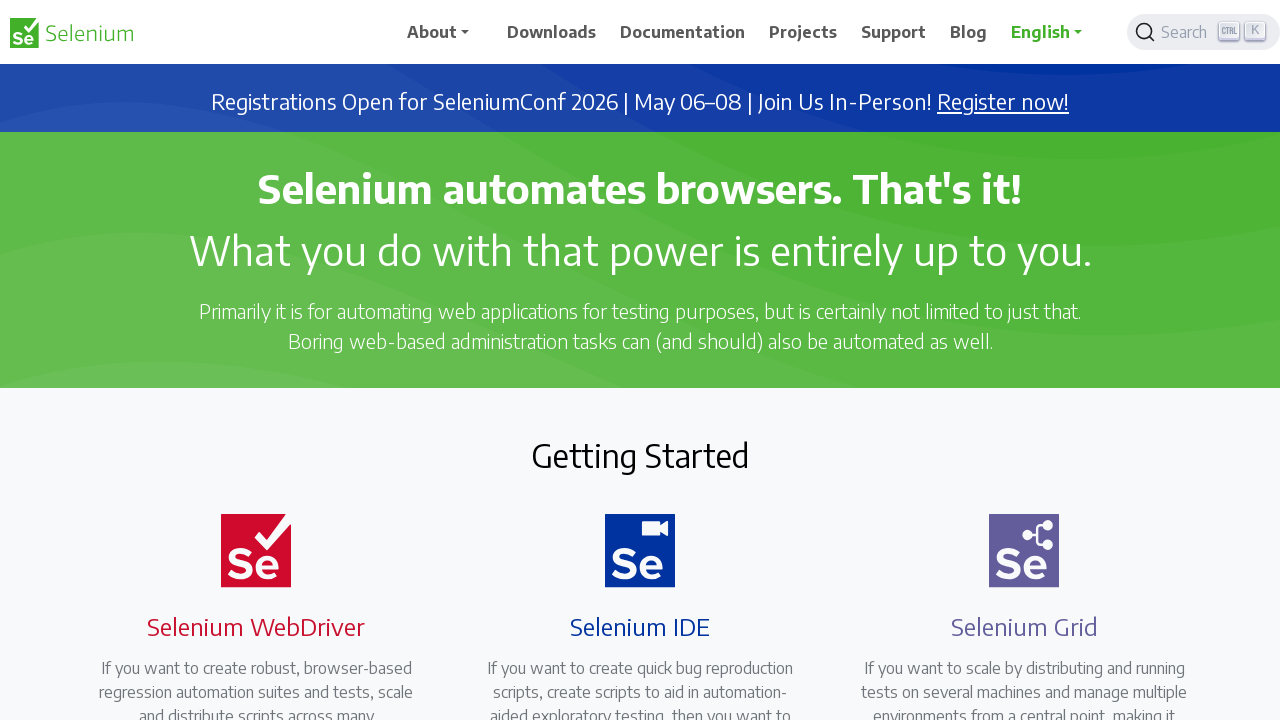

New tab finished loading
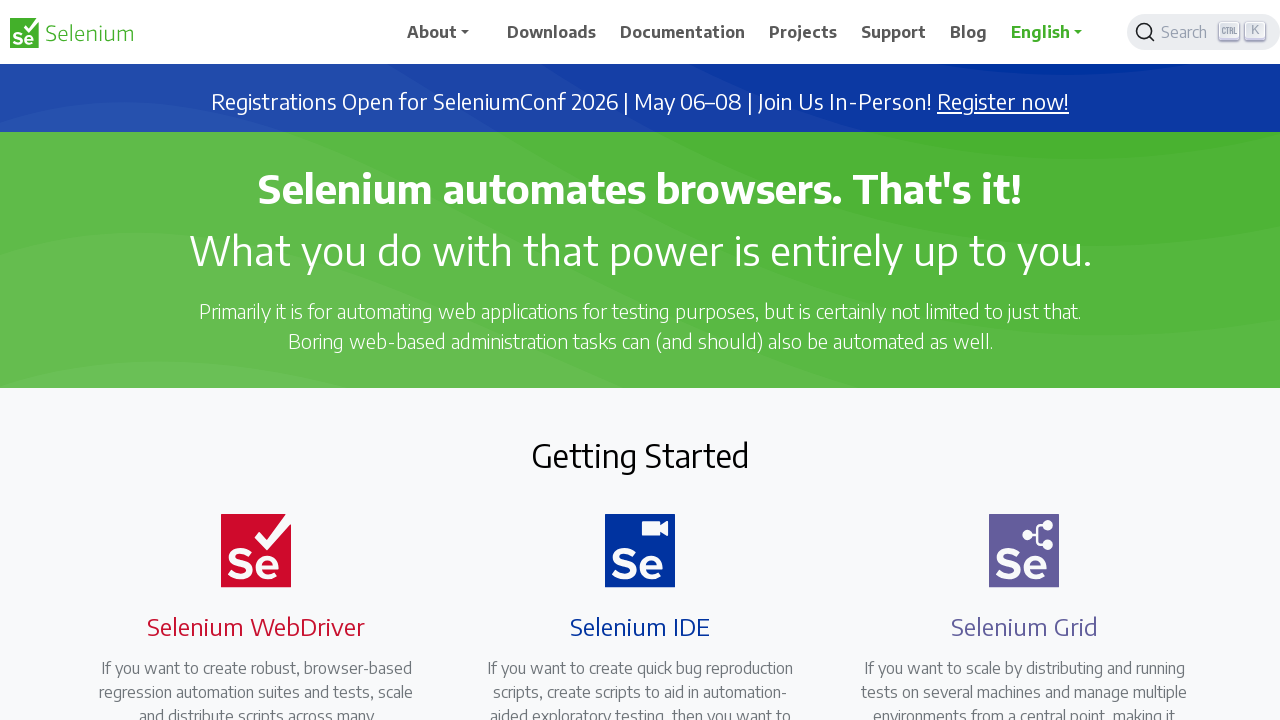

Closed the new tab
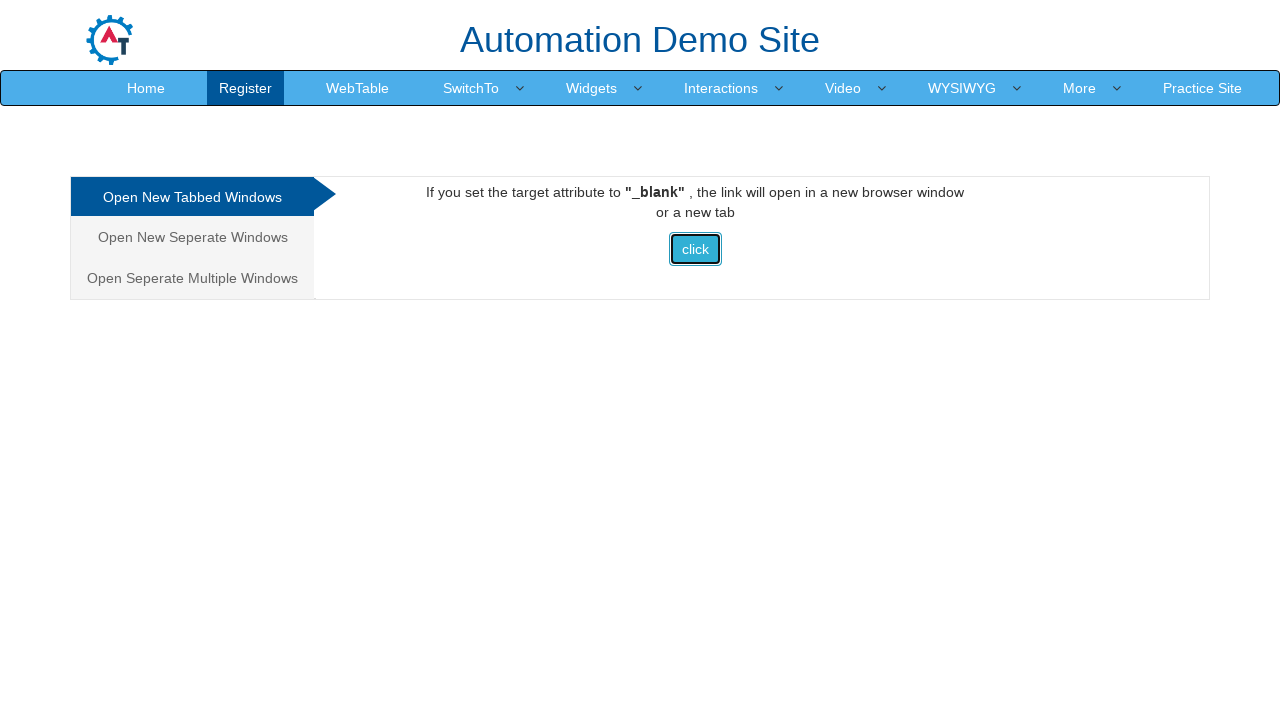

Verified original page is active and button element exists
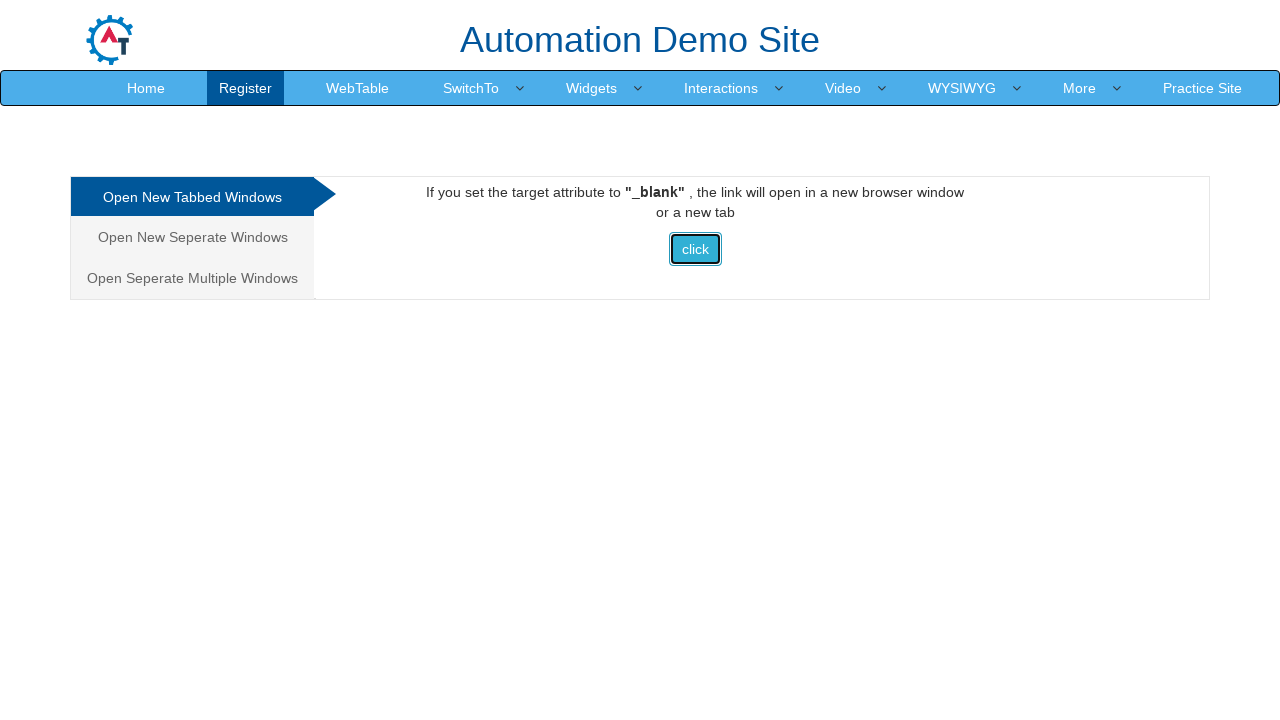

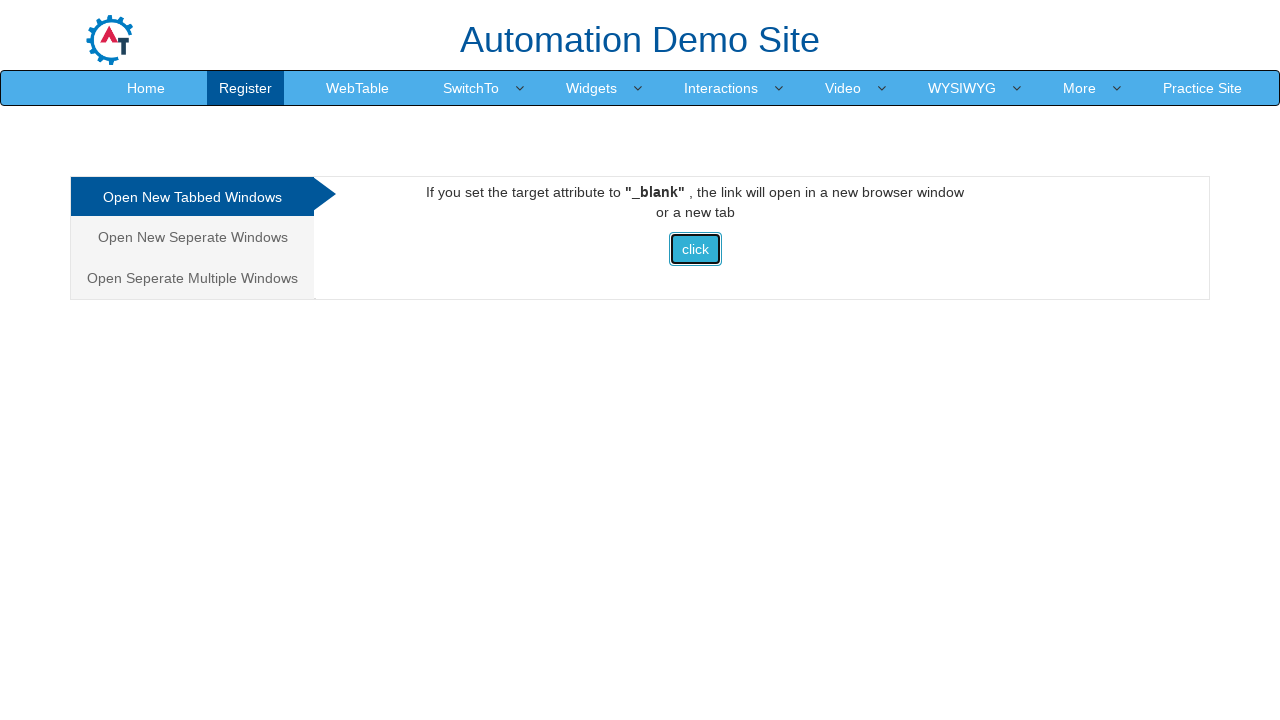